Tests drag and drop functionality on jQuery UI demo page by dragging an element and dropping it onto a target area

Starting URL: https://jqueryui.com/droppable/

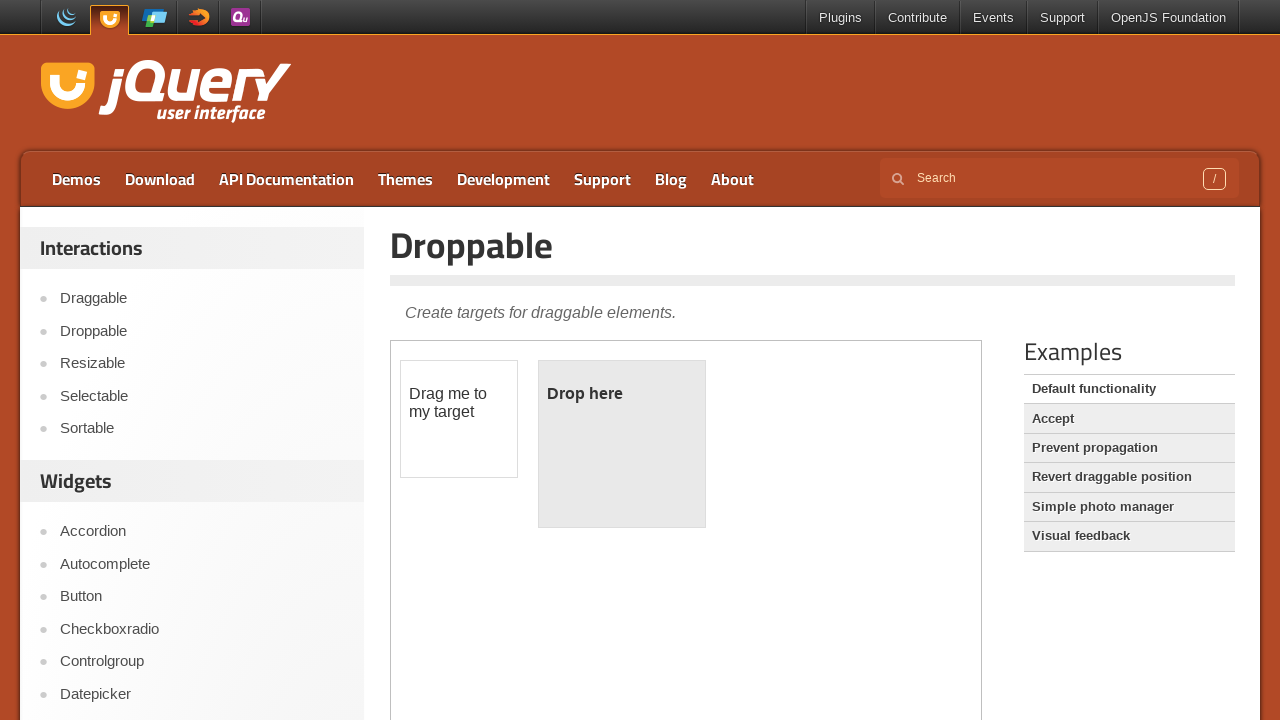

Waited for draggable element to be visible in iframe
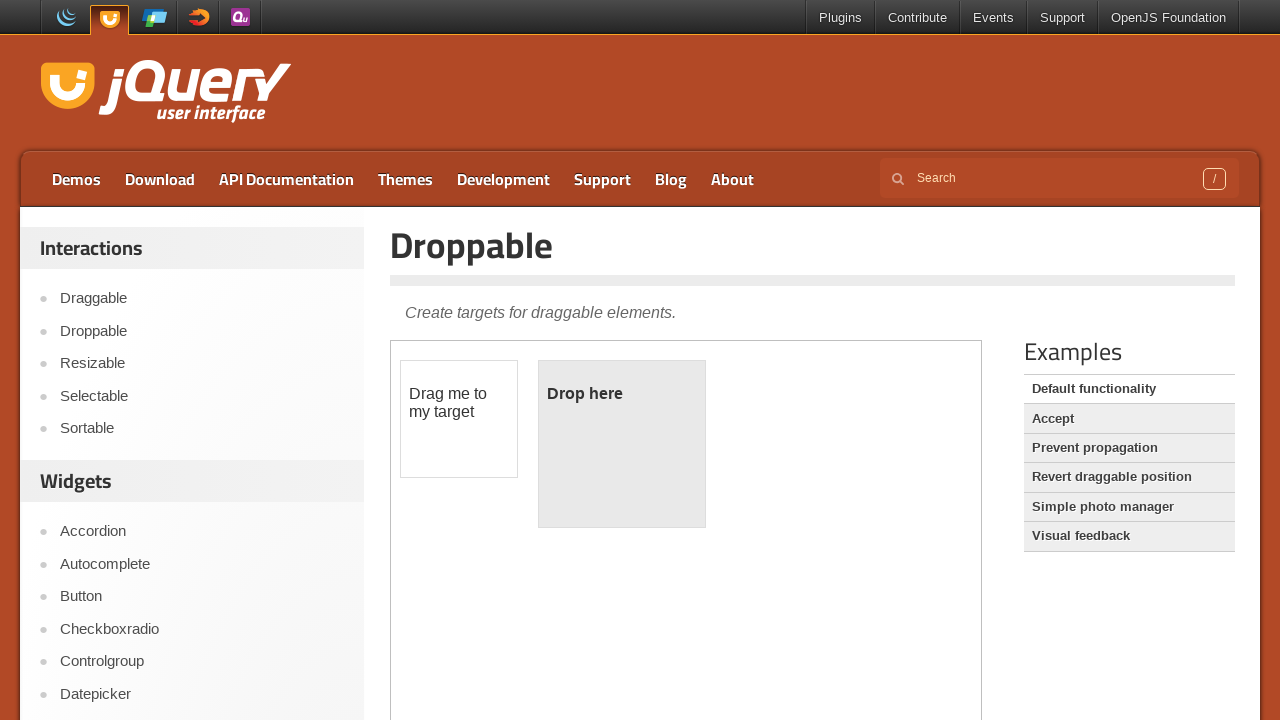

Accessed the demo iframe (index 1)
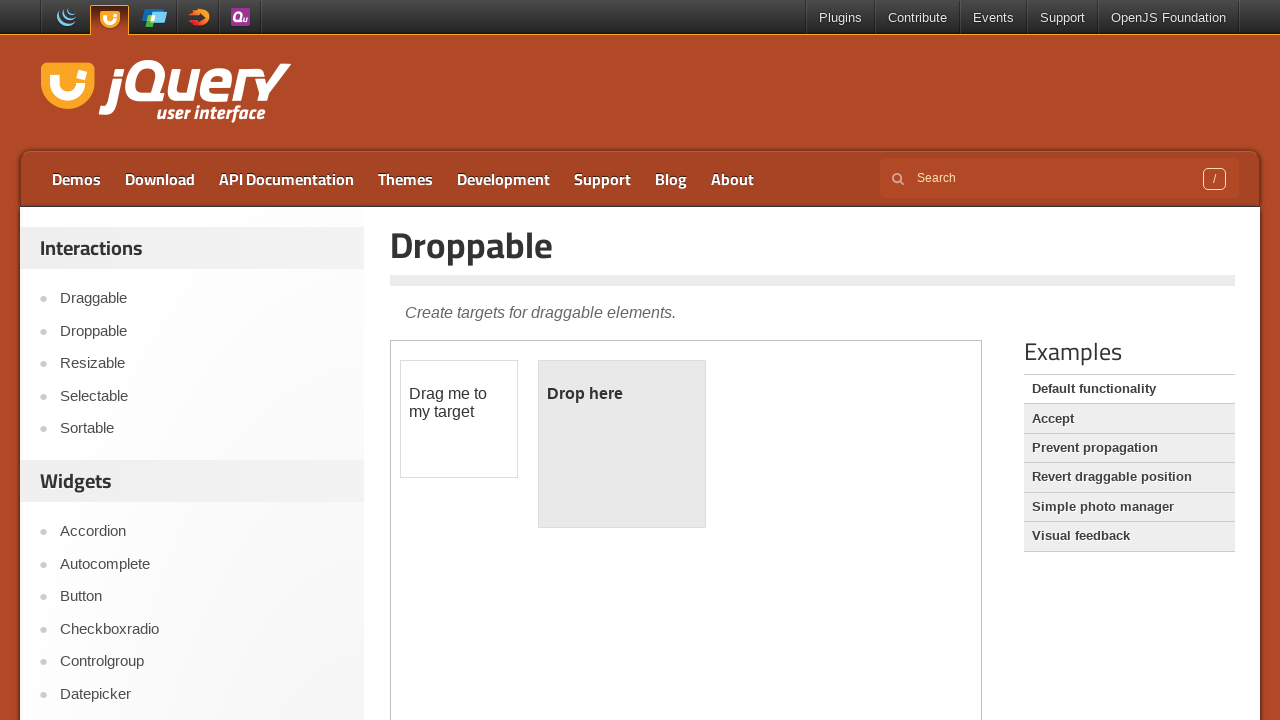

Located the draggable element
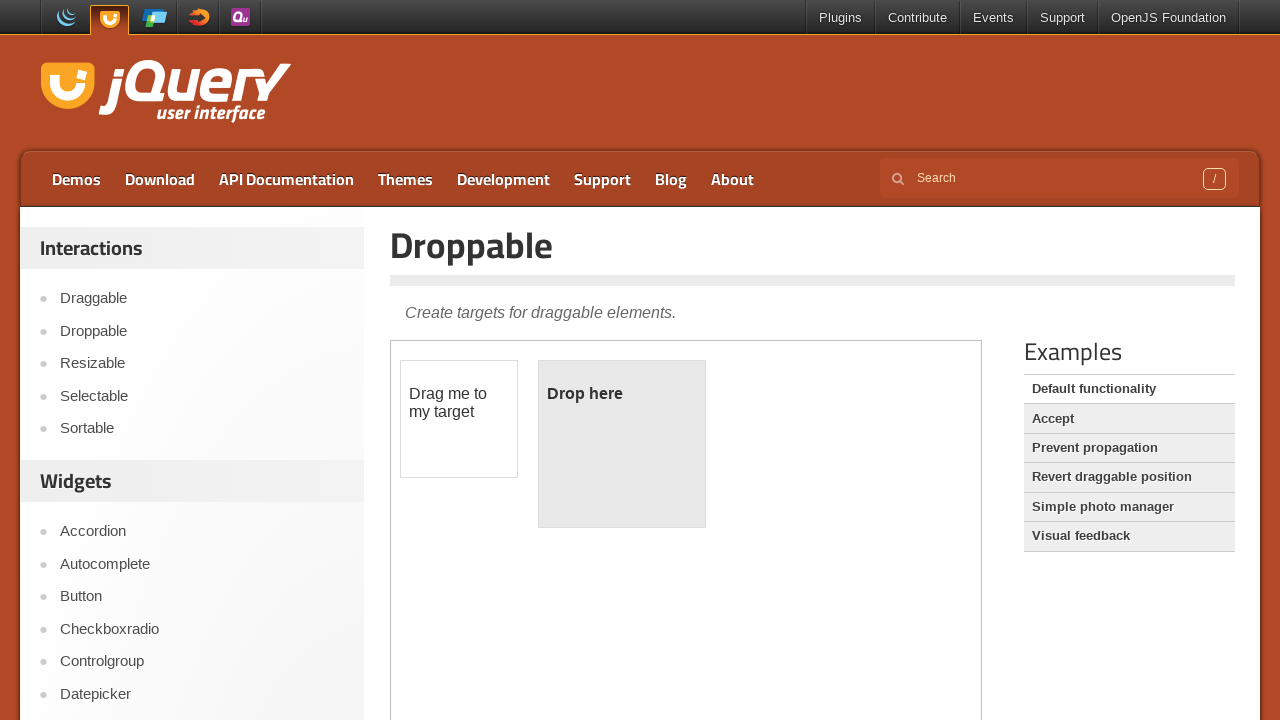

Located the droppable target element
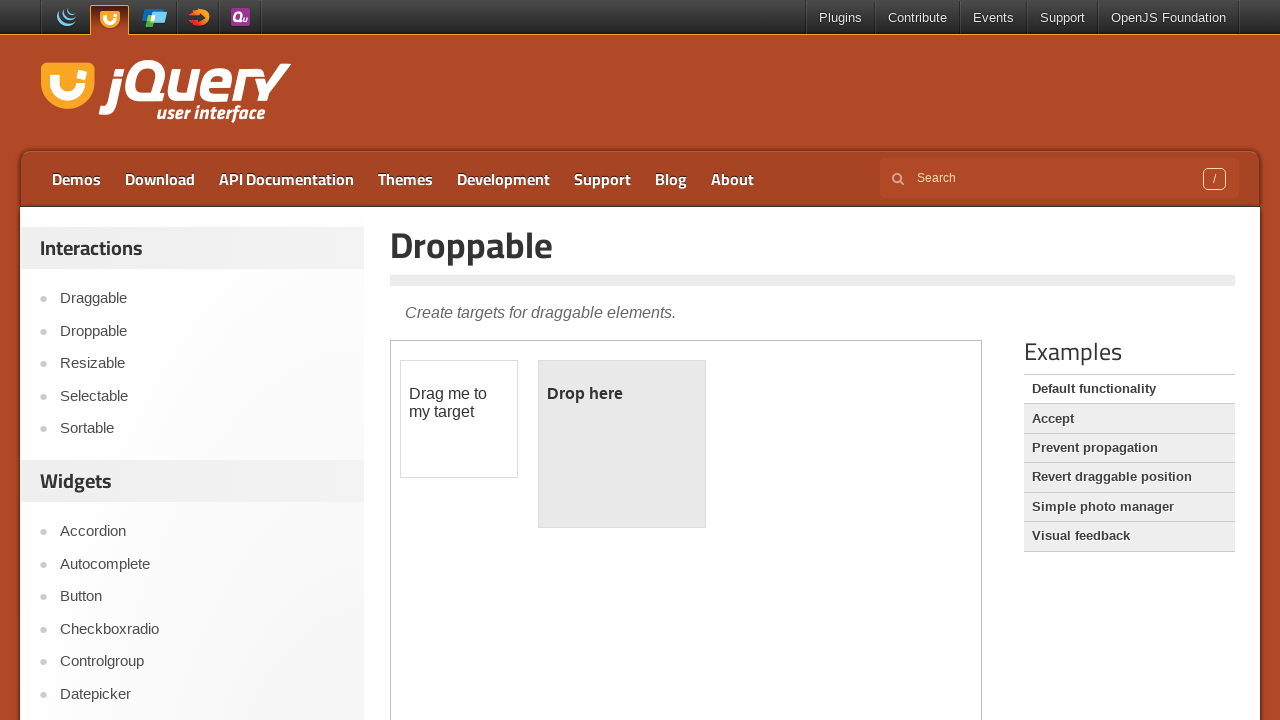

Dragged the draggable element onto the droppable target at (622, 444)
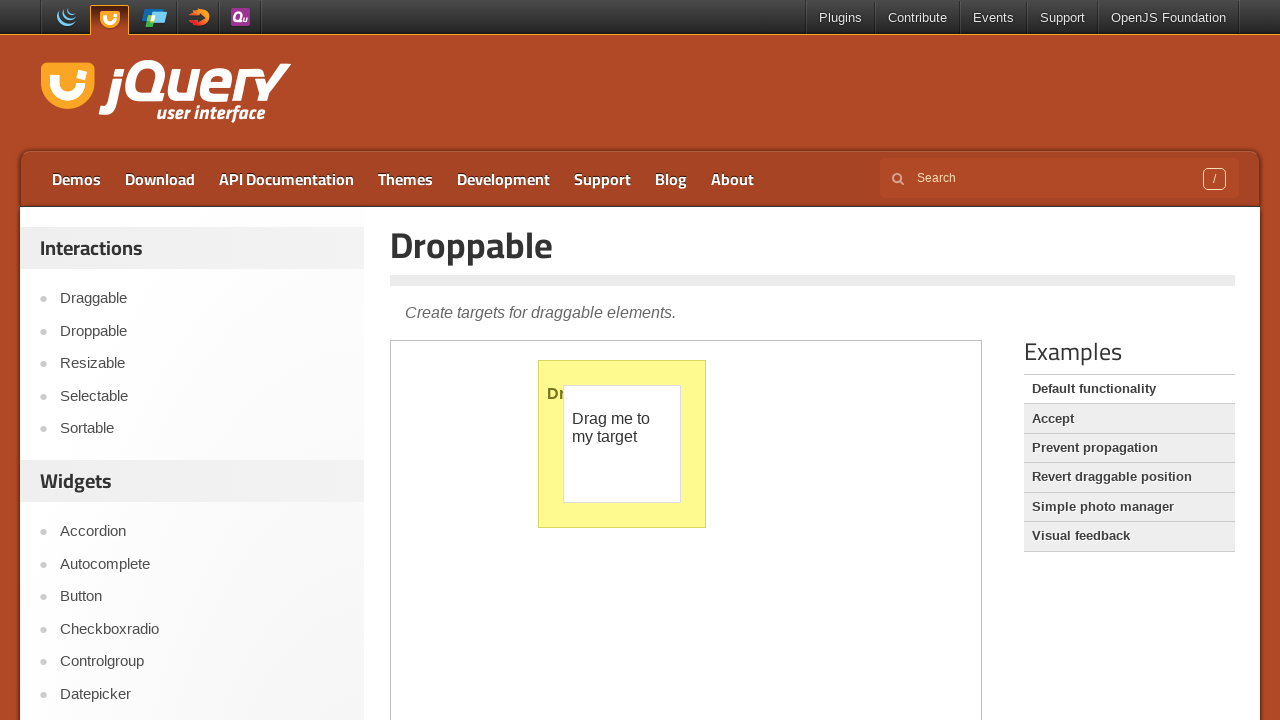

Retrieved the text content from the droppable element
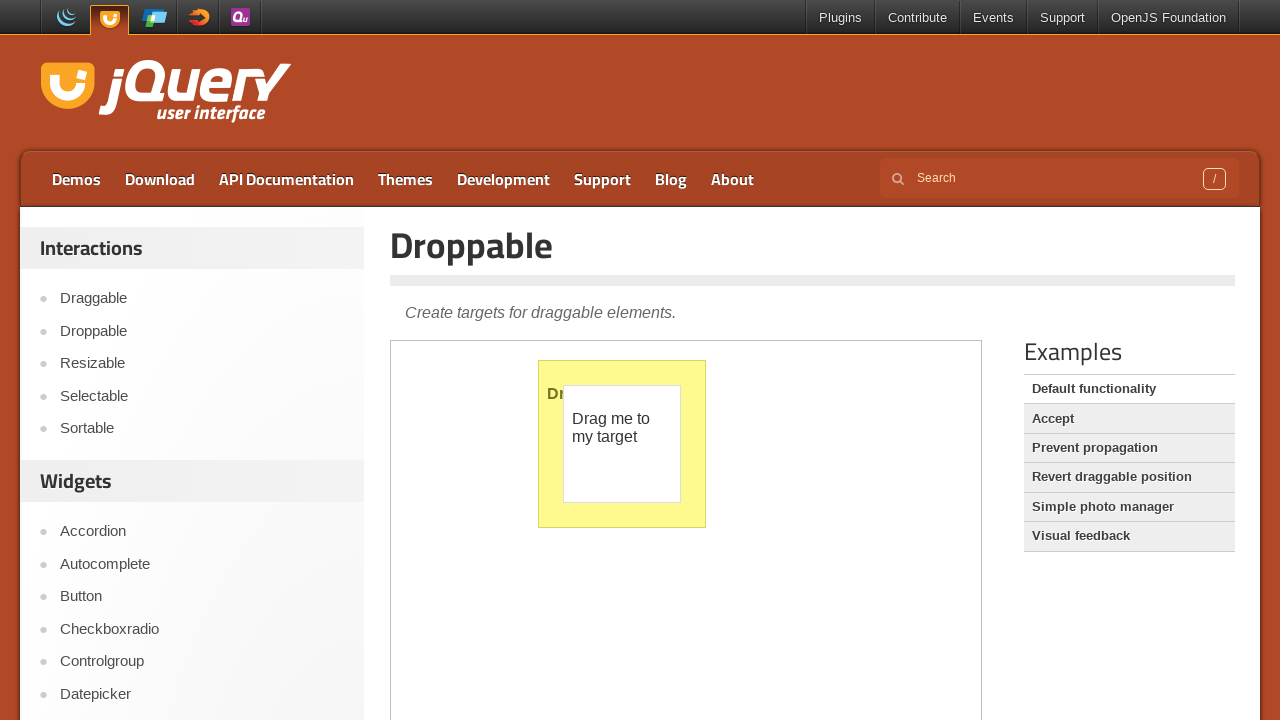

Verified that 'Dropped!' text appears in the droppable element
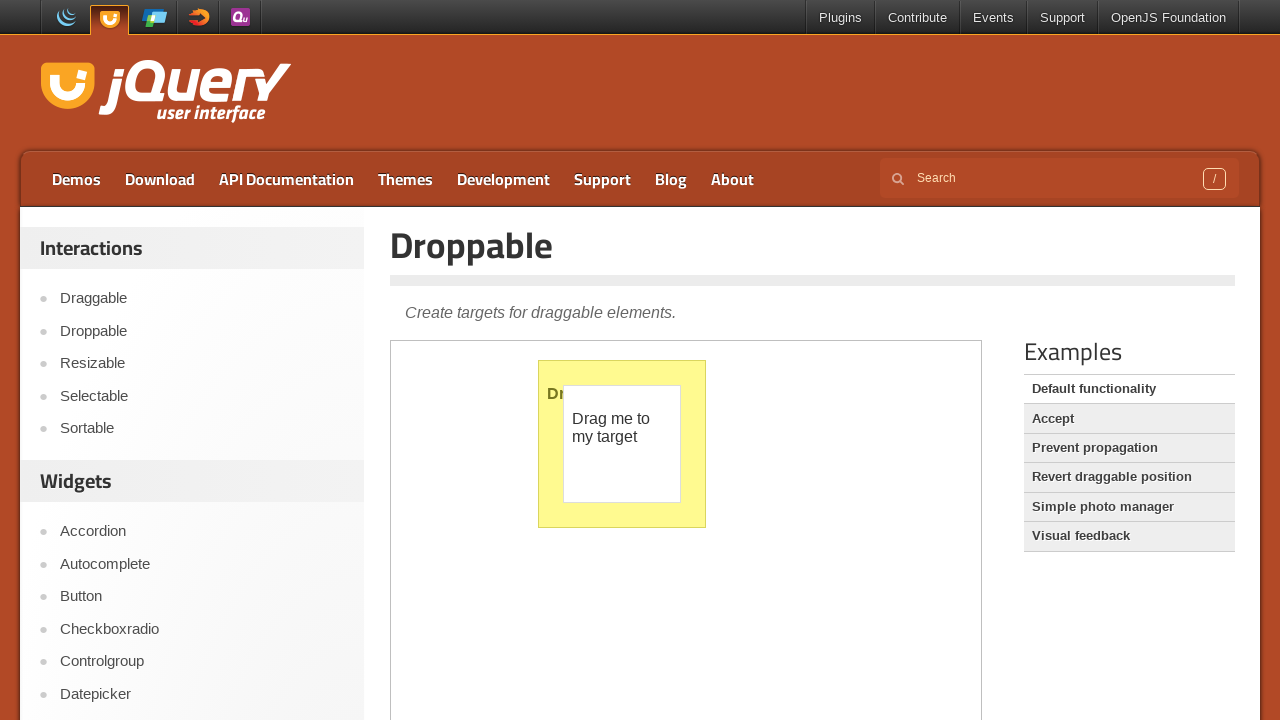

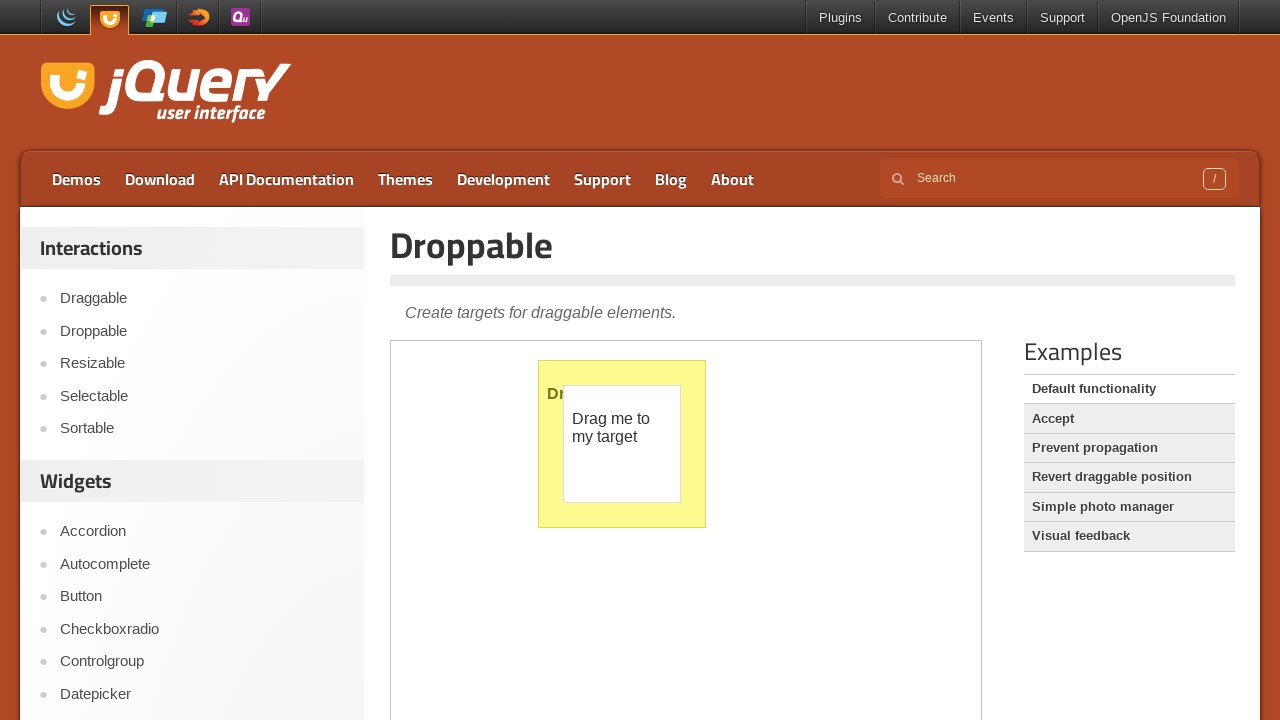